Tests navigation by clicking on a homepage link and verifying the URL changes to the homepage

Starting URL: https://kristinek.github.io/site/examples/actions

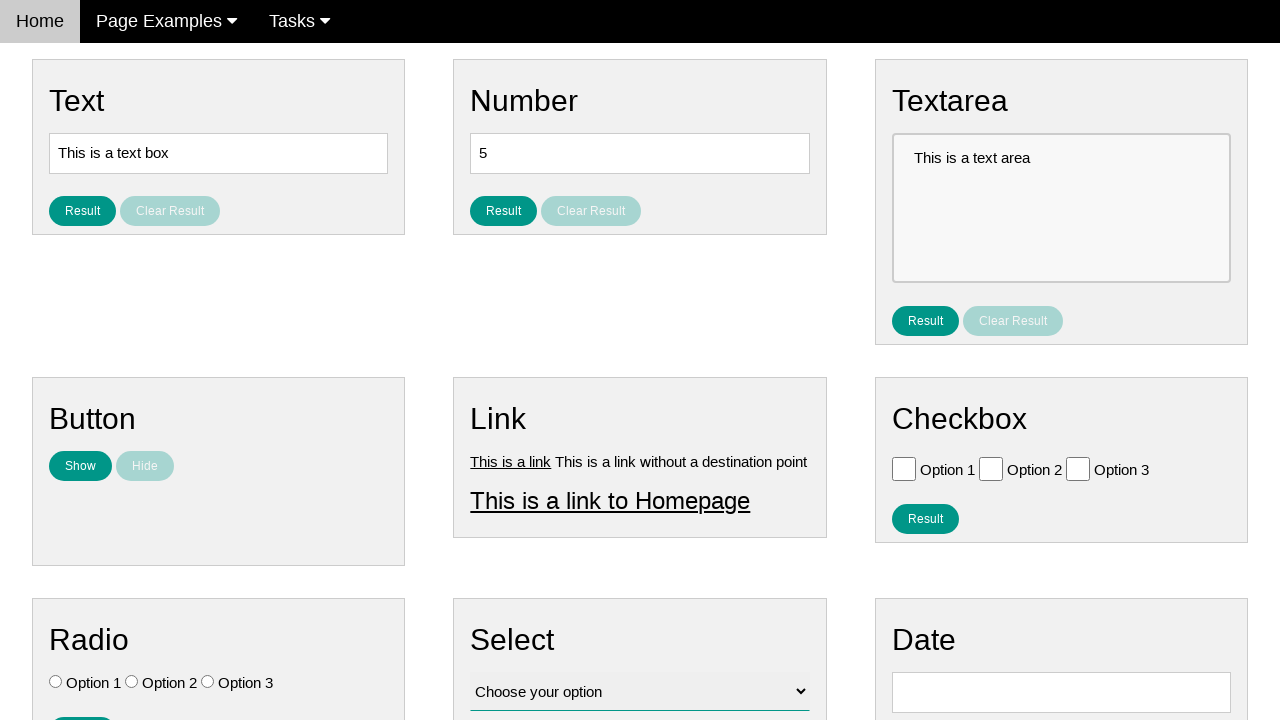

Verified current URL is the actions page
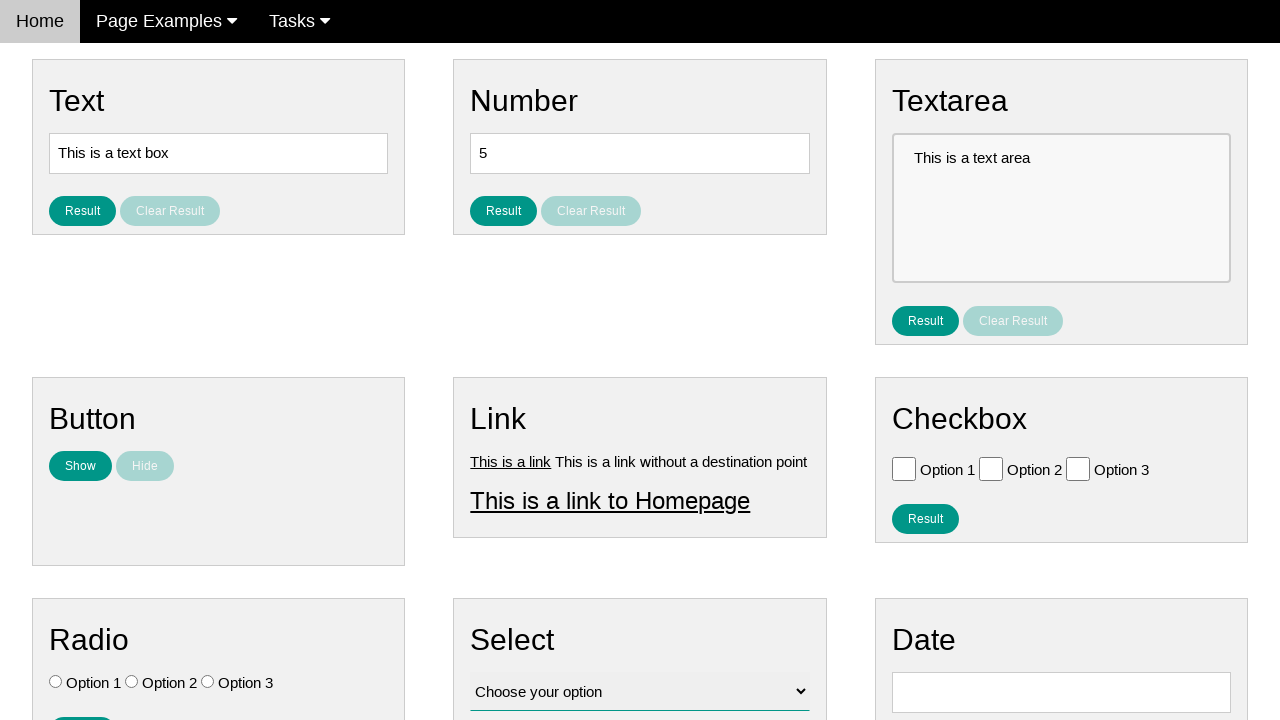

Clicked on the homepage link at (610, 500) on #homepage_link
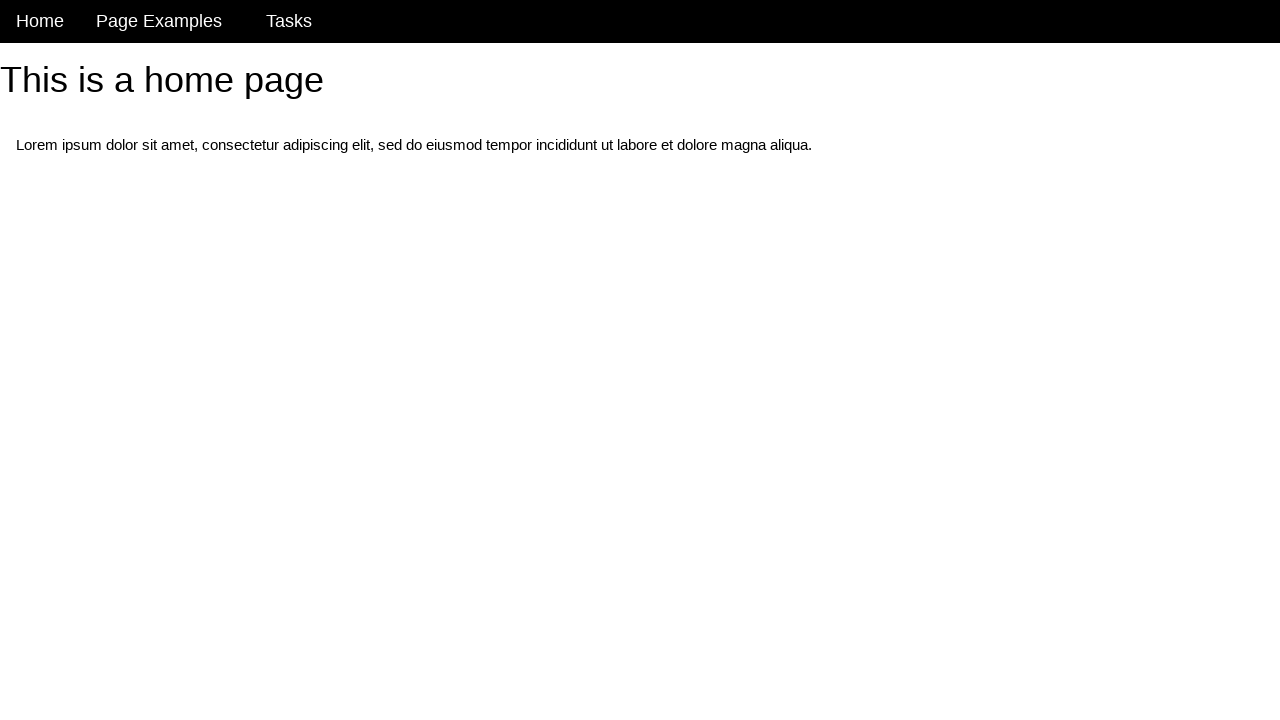

Navigation to homepage completed
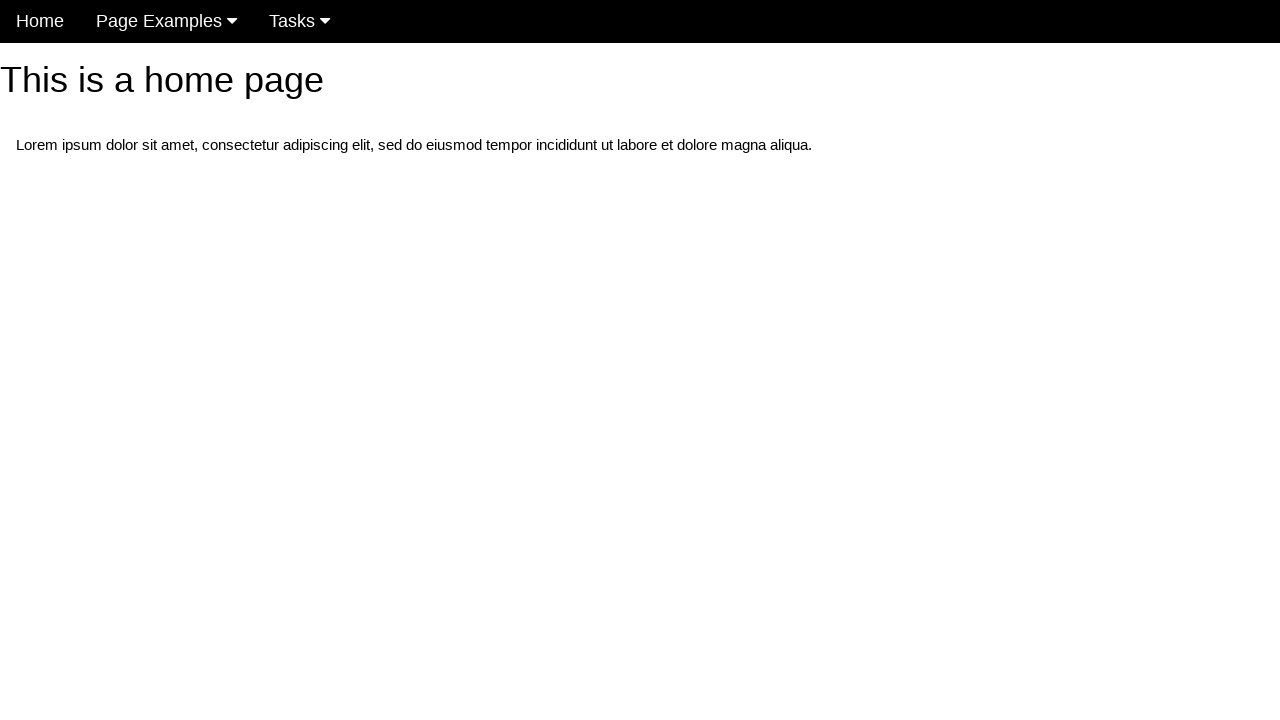

Verified URL has changed to the homepage
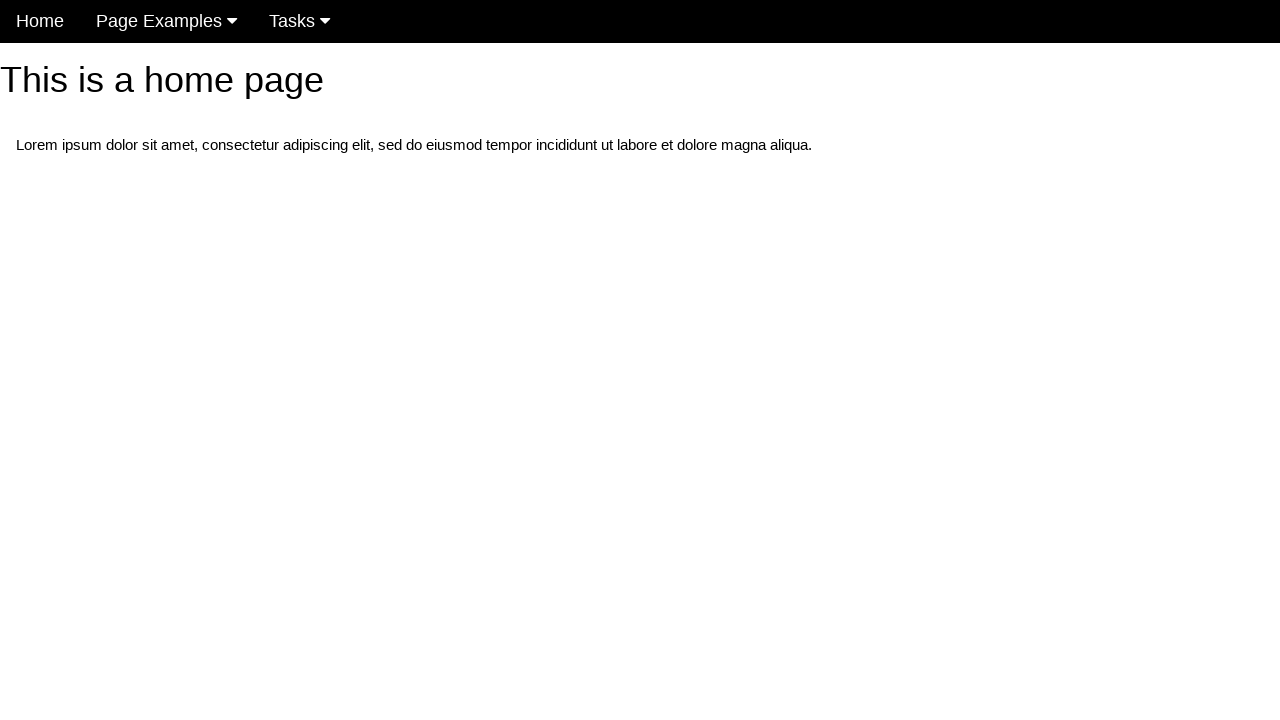

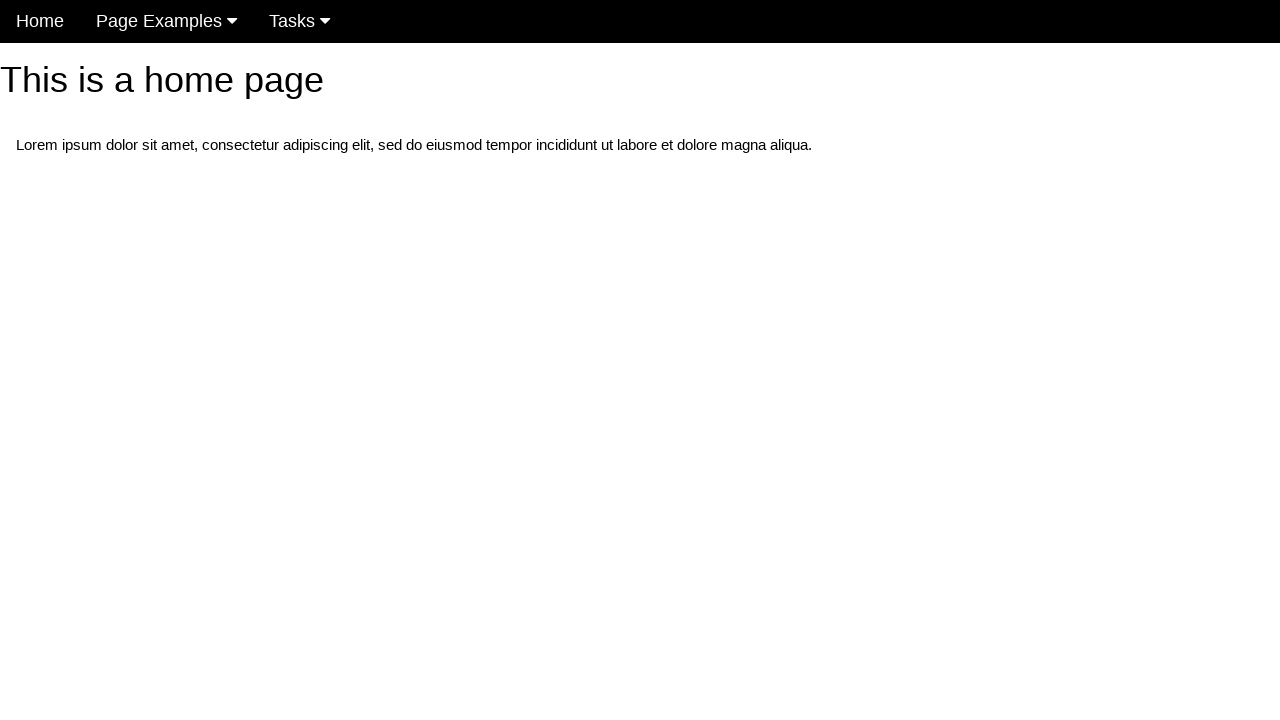